Tests filling out a contact form with name, message, solving a captcha calculation, and submitting the form

Starting URL: https://ultimateqa.com/filling-out-forms/

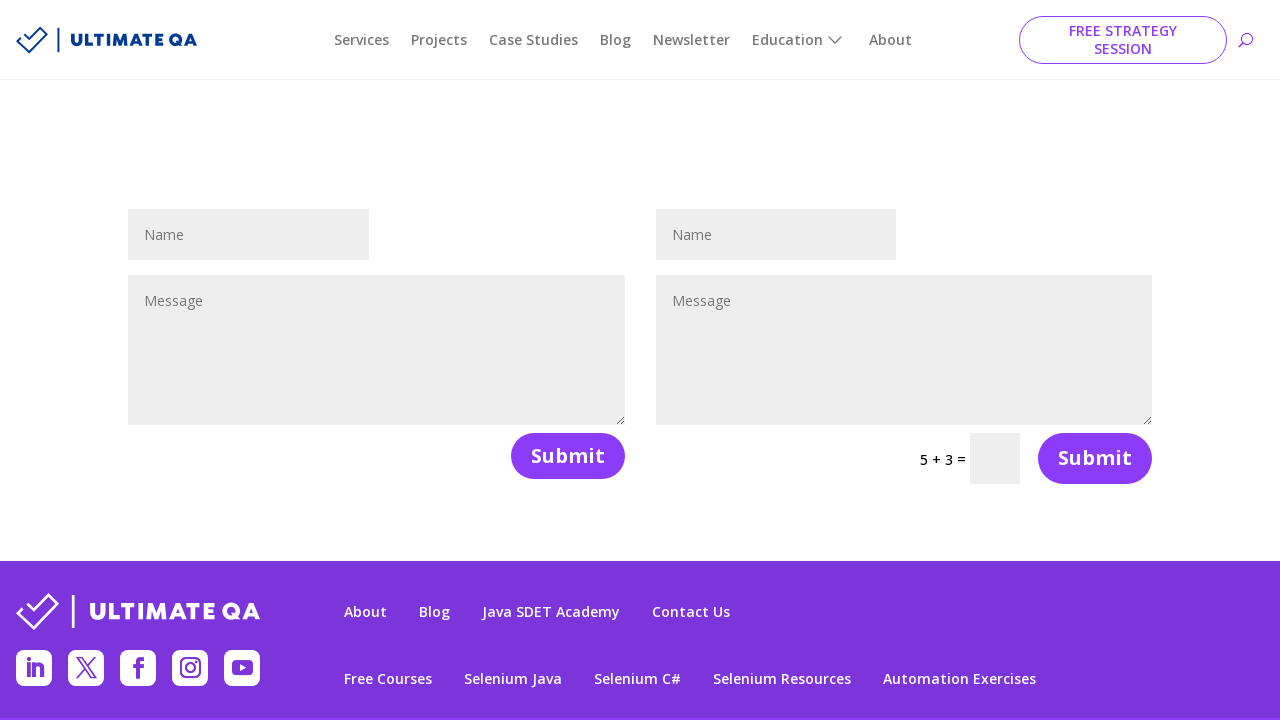

Waited for name field to become visible
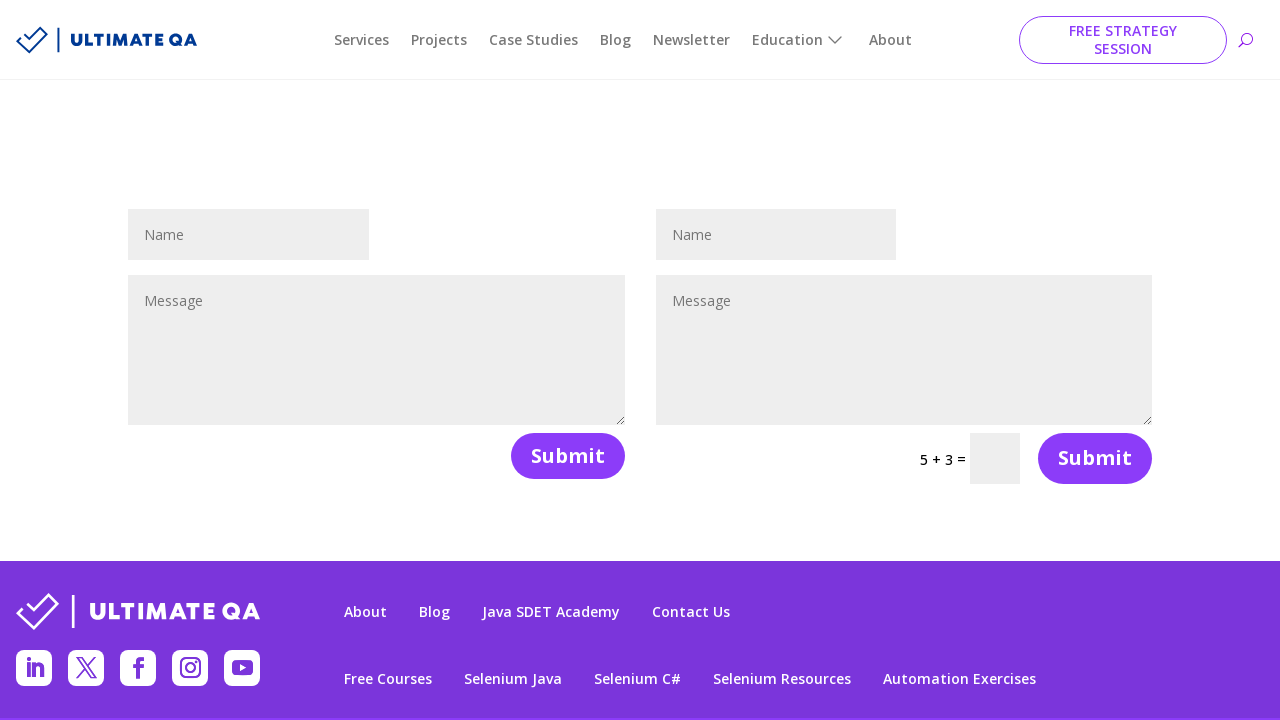

Filled name field with 'John Smith' on #et_pb_contact_name_1
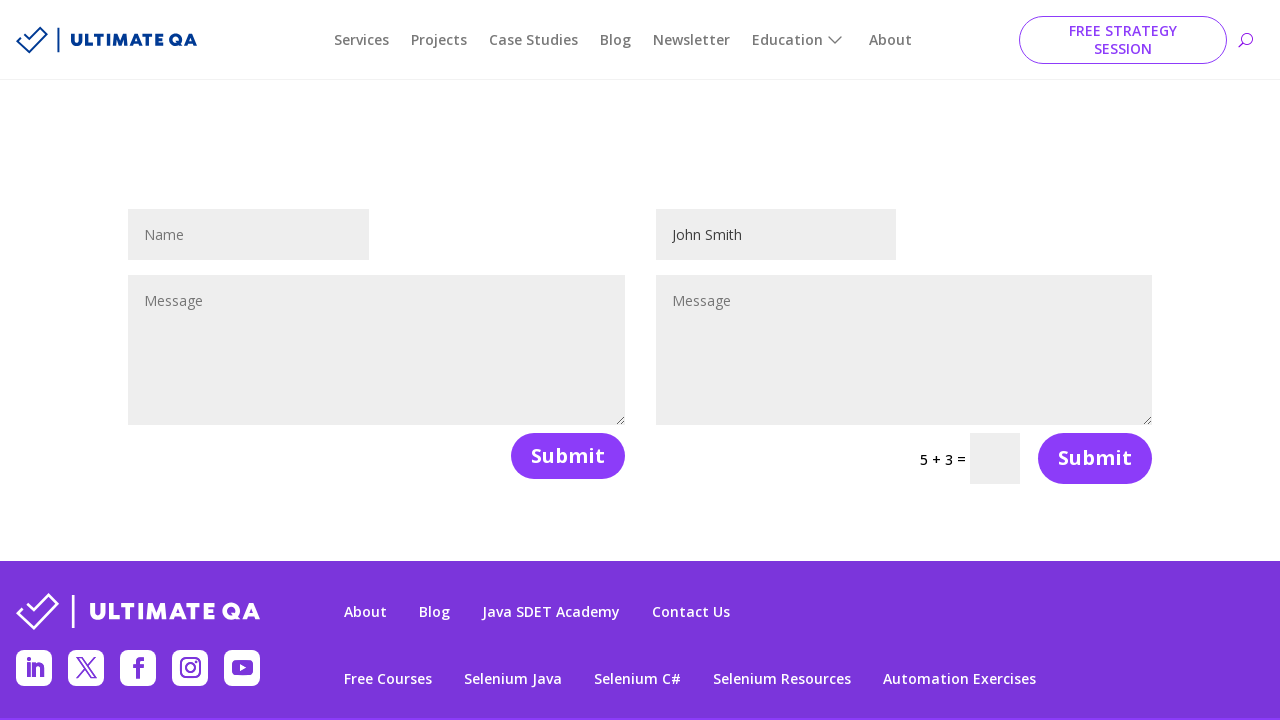

Waited for message field to become visible
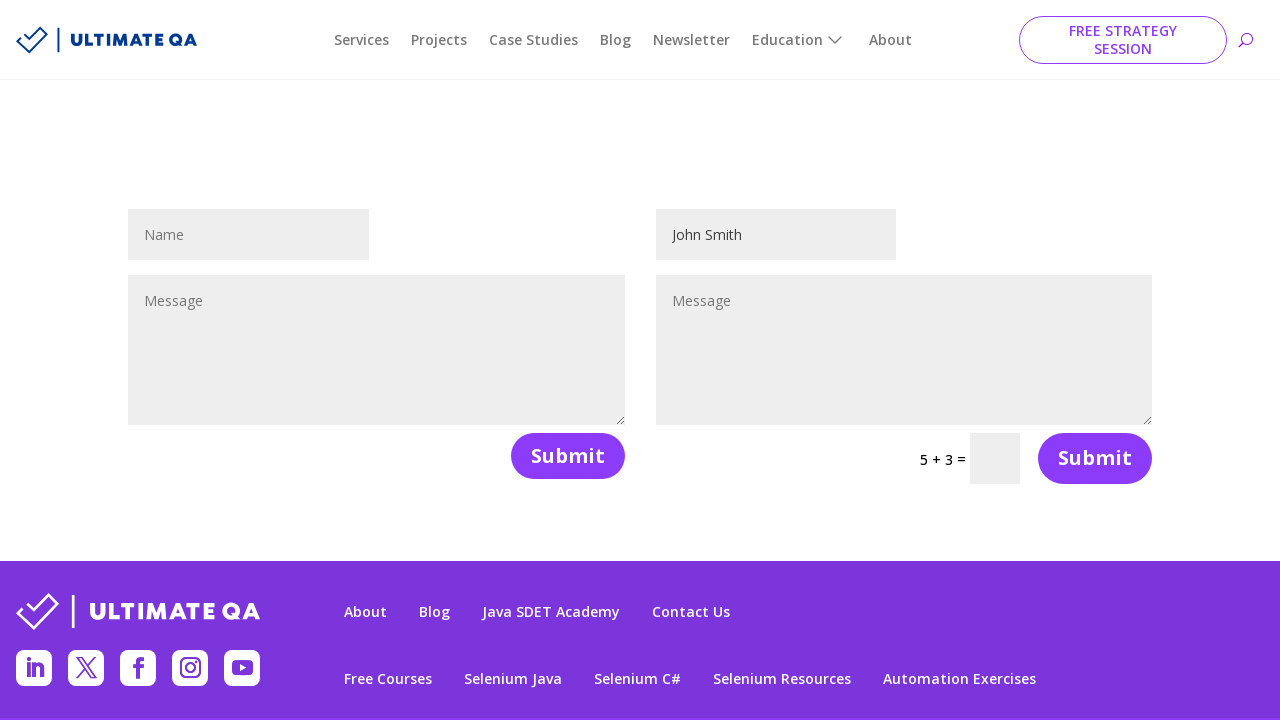

Filled message field with 'Hello, I'm John Smith!' on #et_pb_contact_message_1
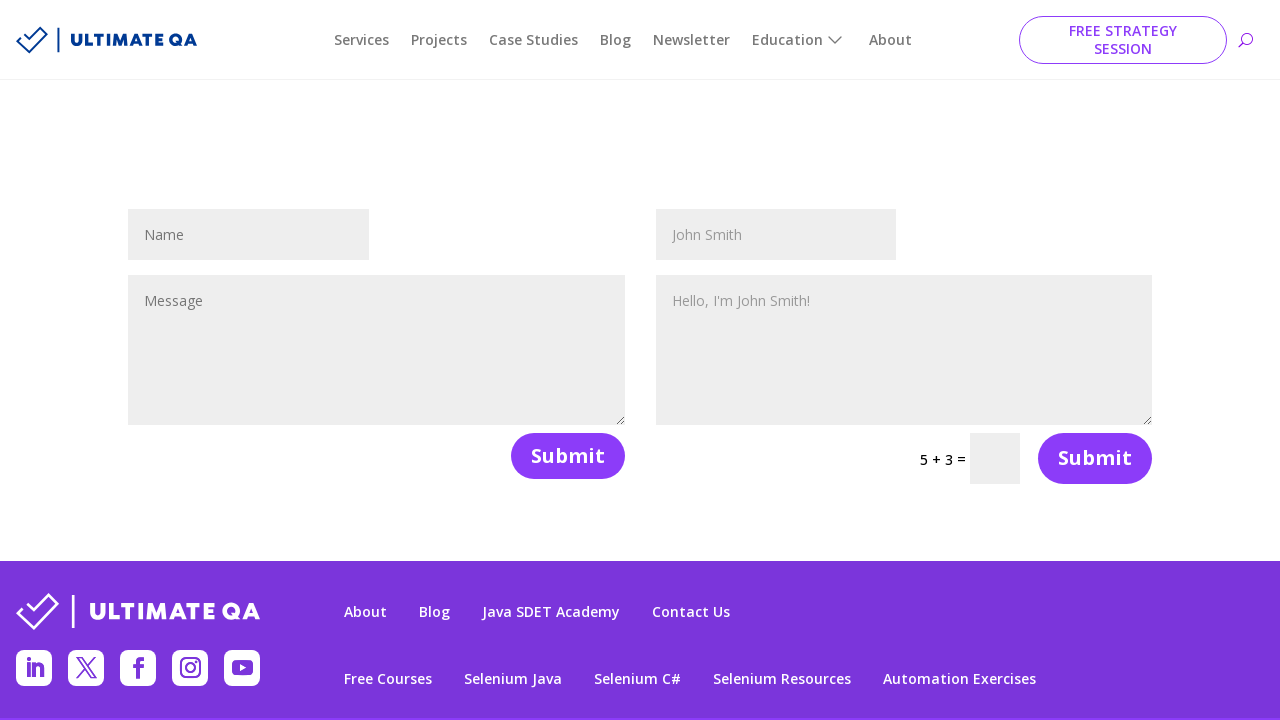

Waited for captcha element to become visible
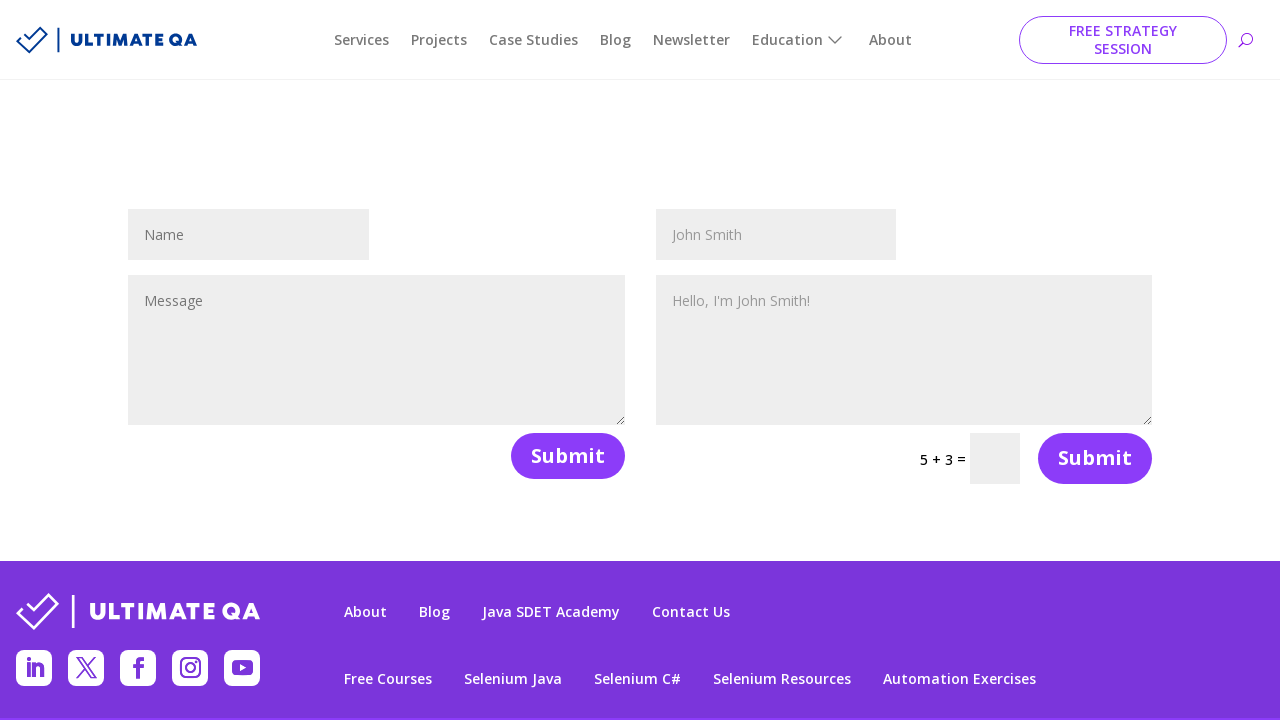

Extracted first digit from captcha element
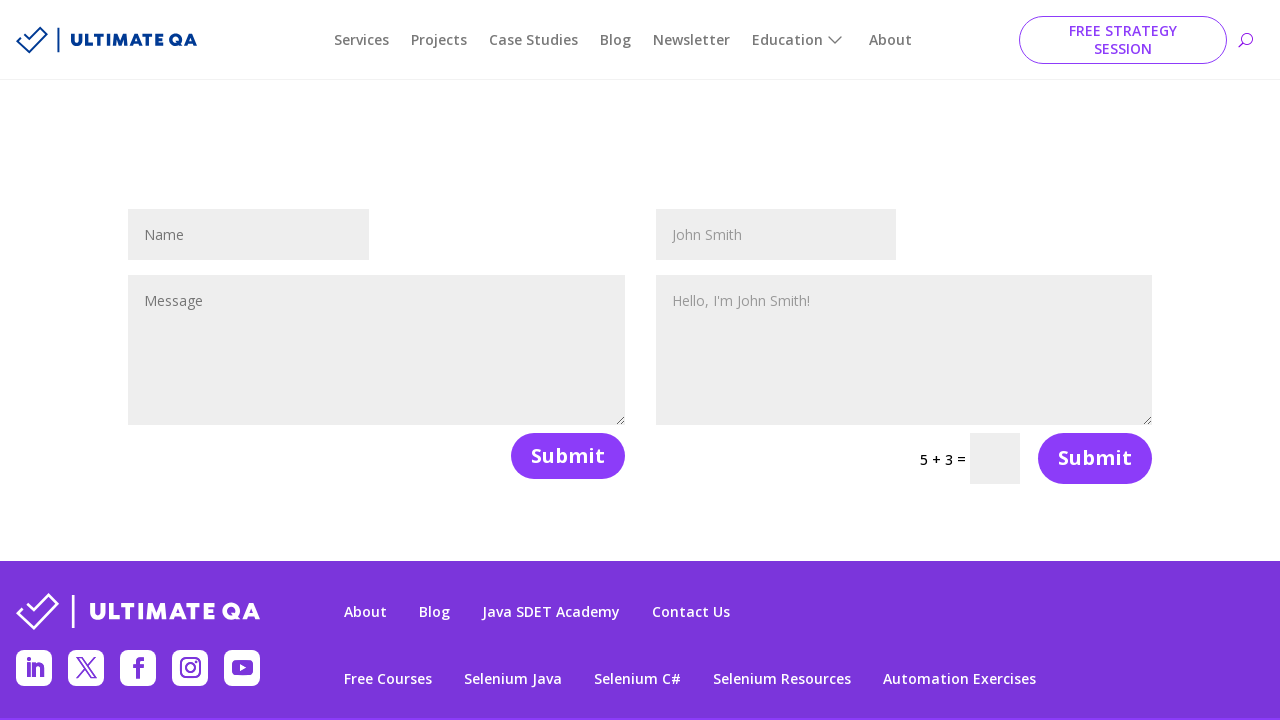

Extracted second digit from captcha element
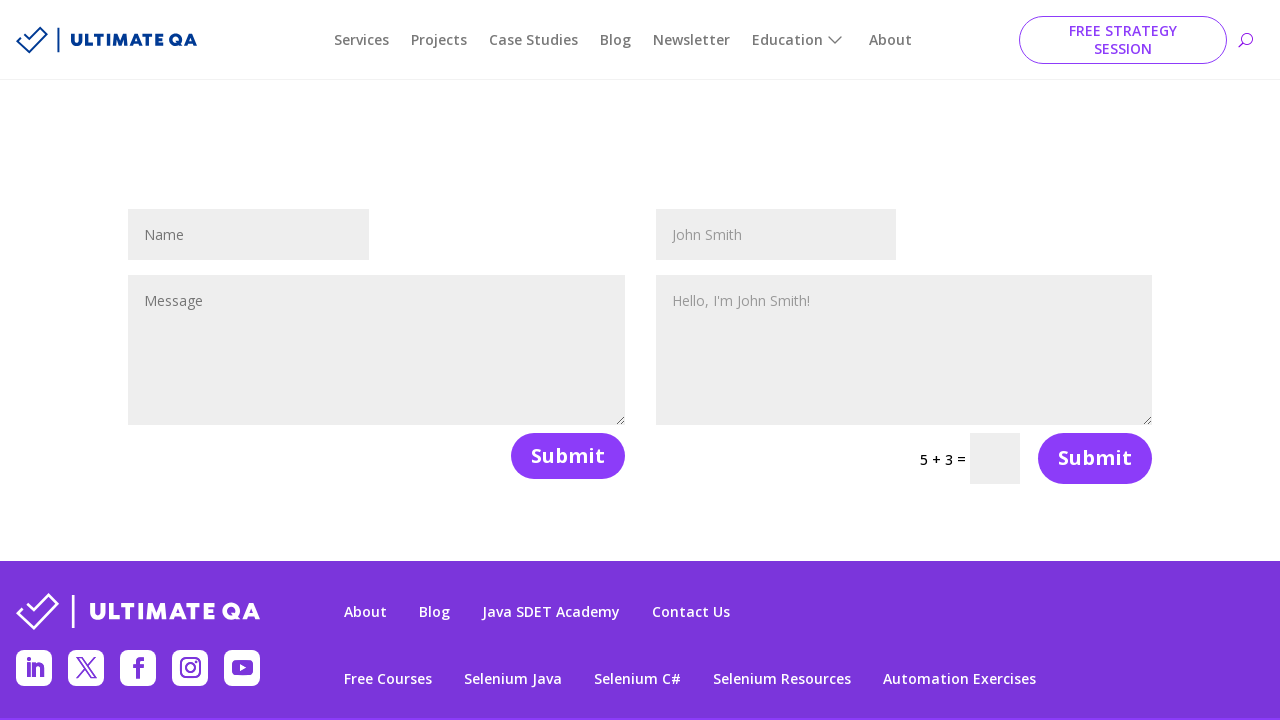

Filled captcha field with sum of digits (5 + 3) on .et_pb_contact_captcha
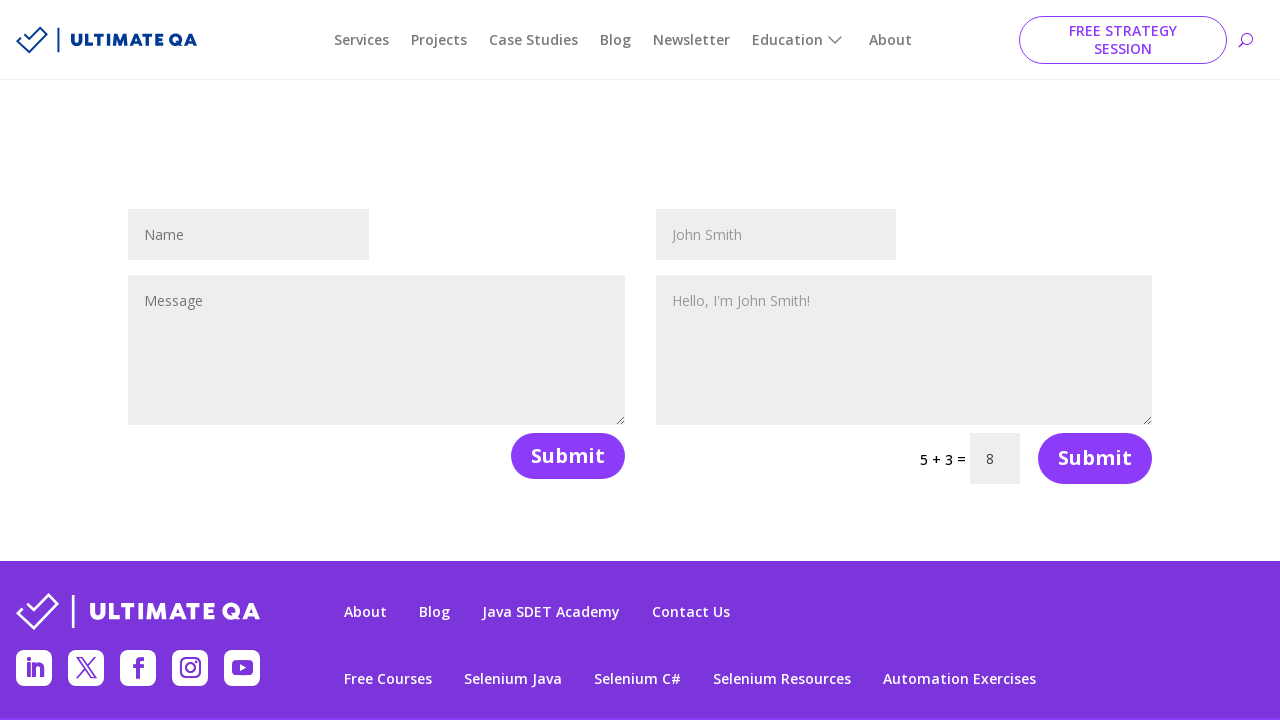

Waited for submit button to become visible
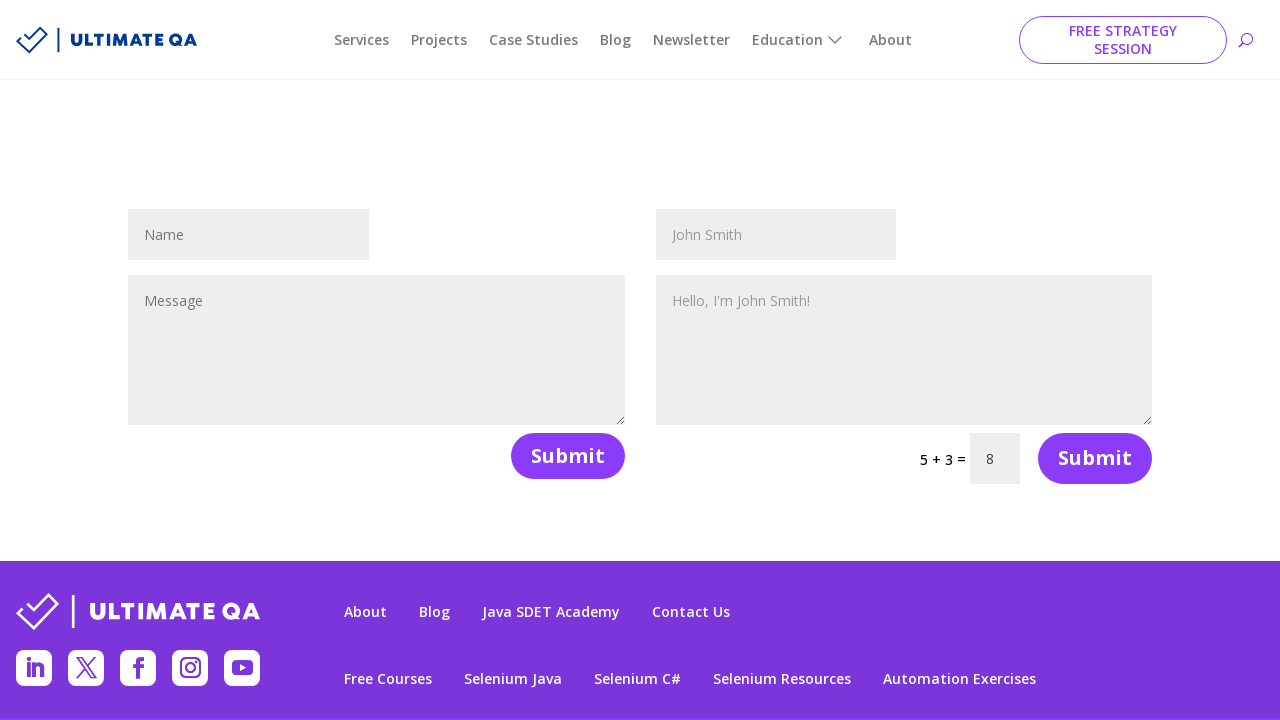

Clicked the form submit button at (1095, 458) on #et_pb_contact_form_1 .et_pb_button
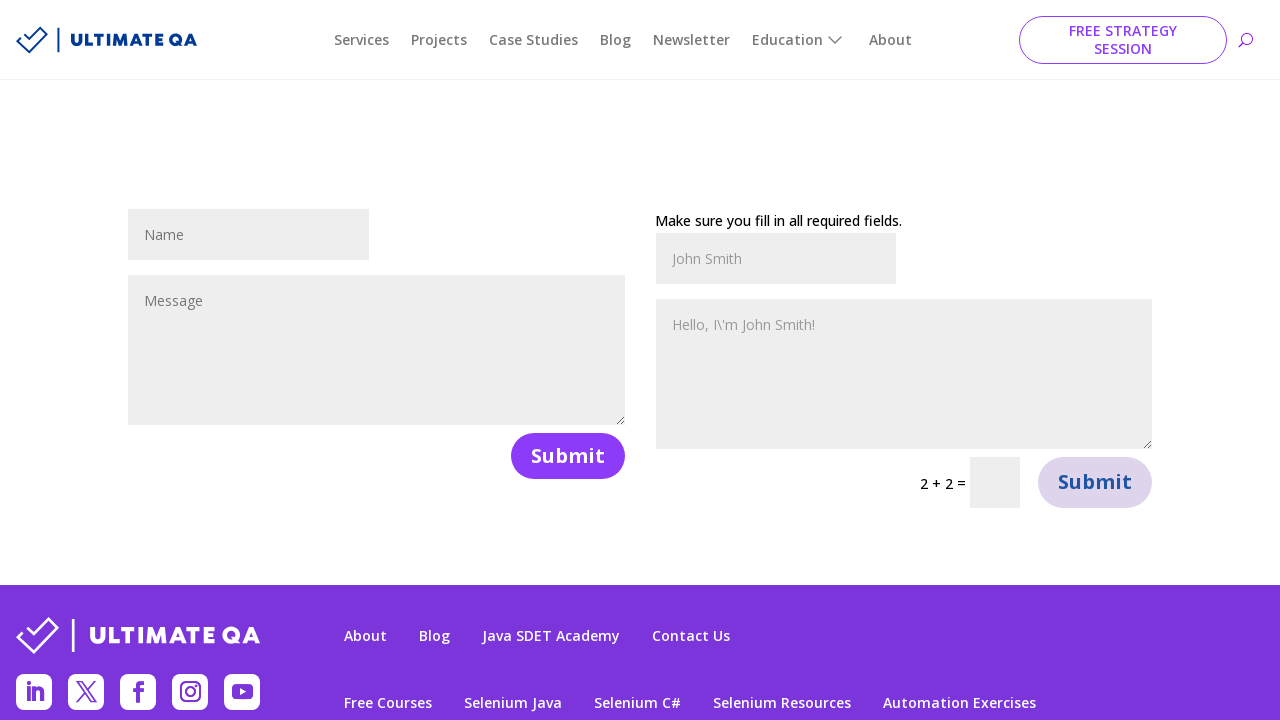

Form submission successful - success message appeared
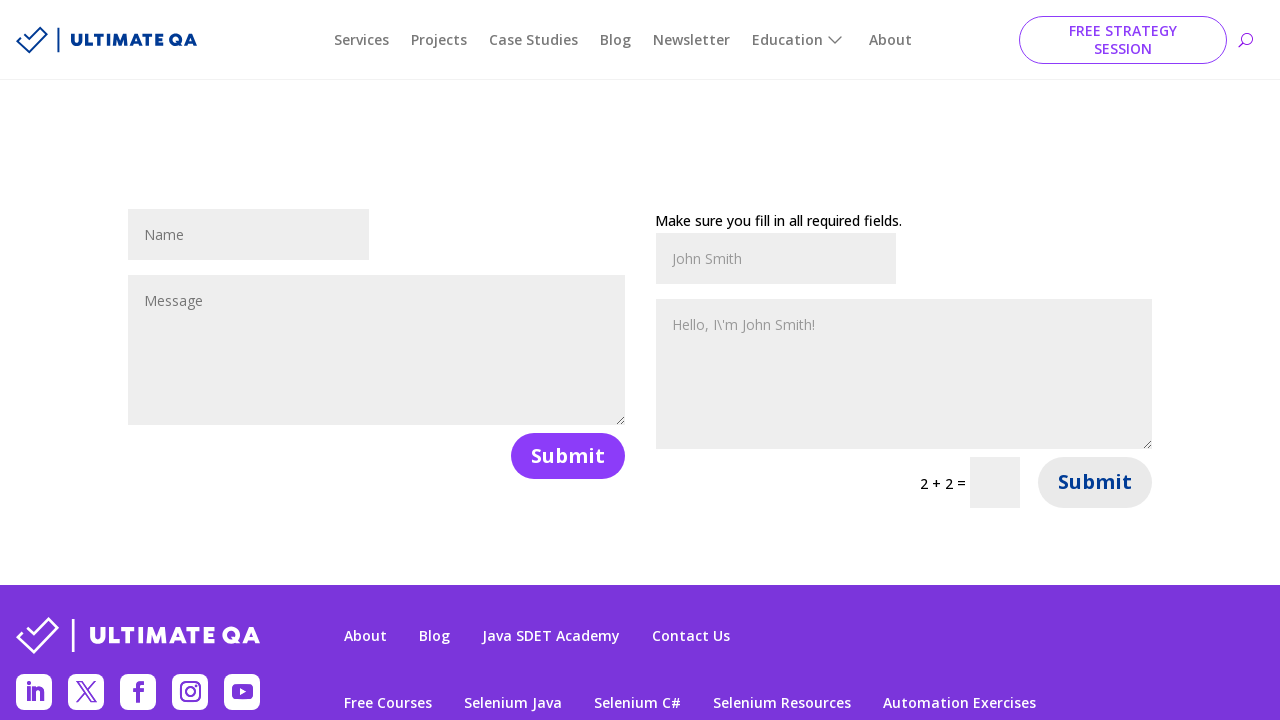

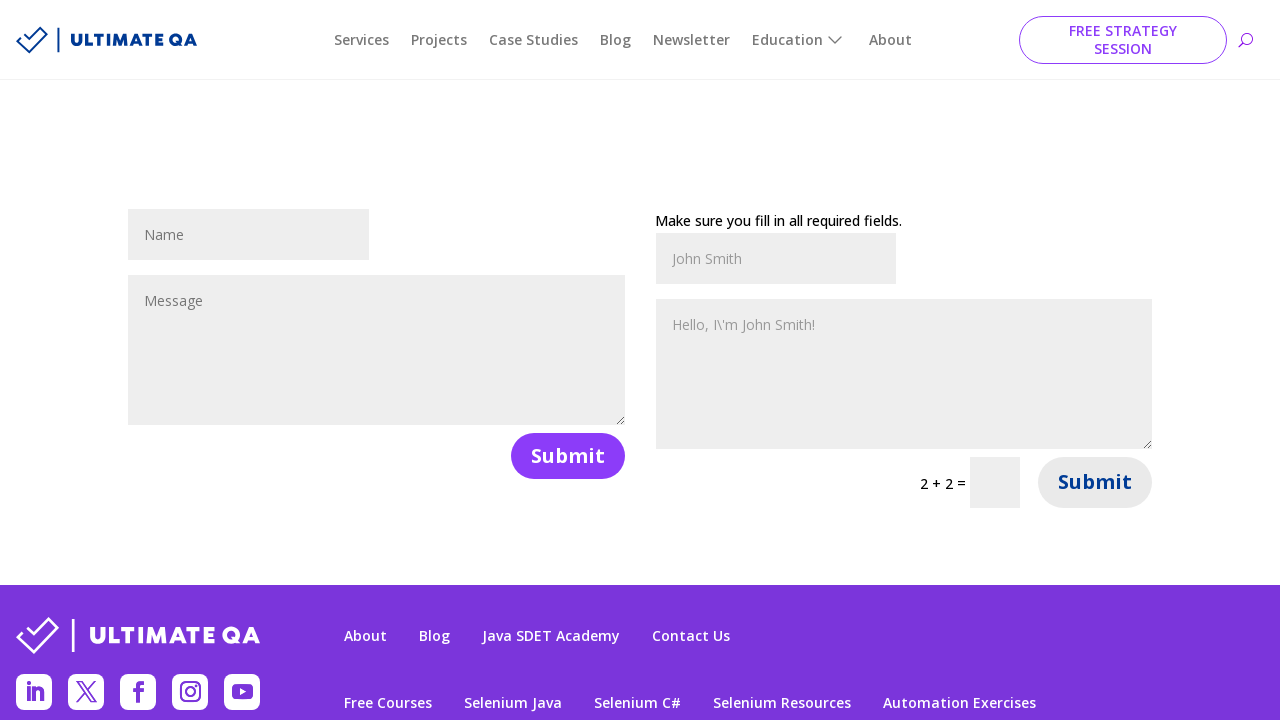